Tests multi-select dropdown functionality by selecting multiple options using different methods (visible text, index, and value), then deselecting one option.

Starting URL: https://v1.training-support.net/selenium/selects

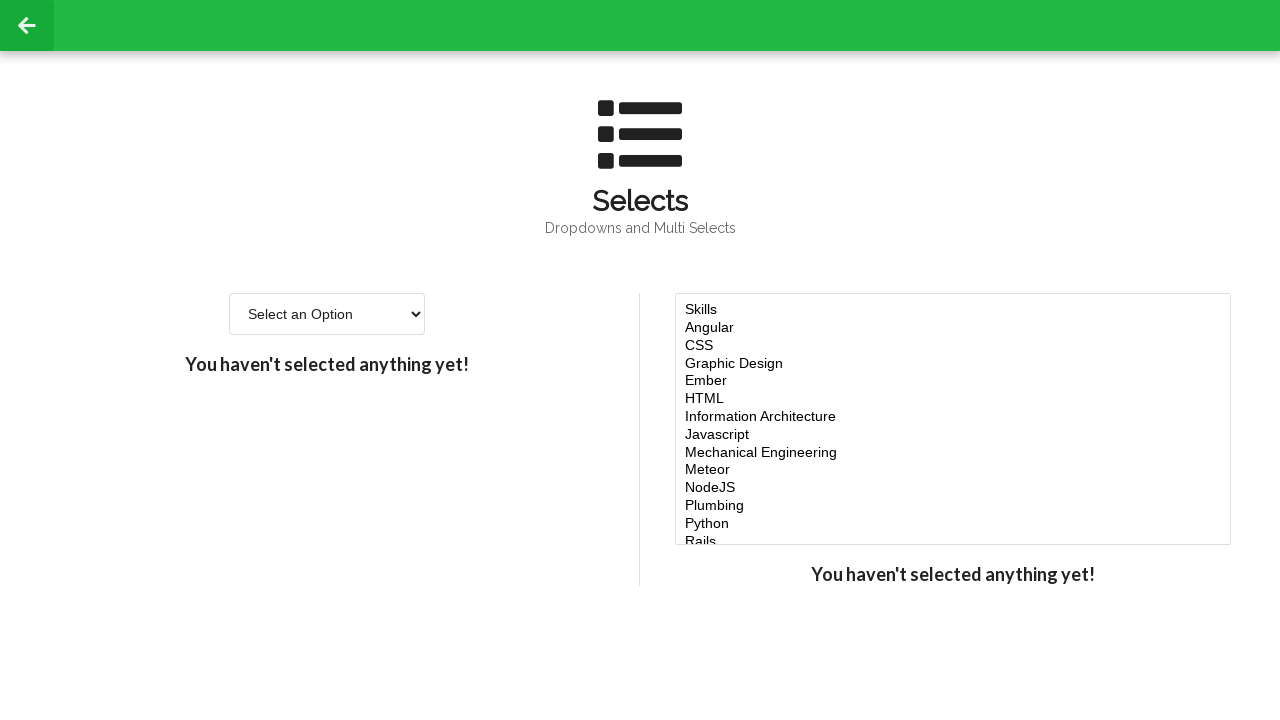

Located the multi-select dropdown element
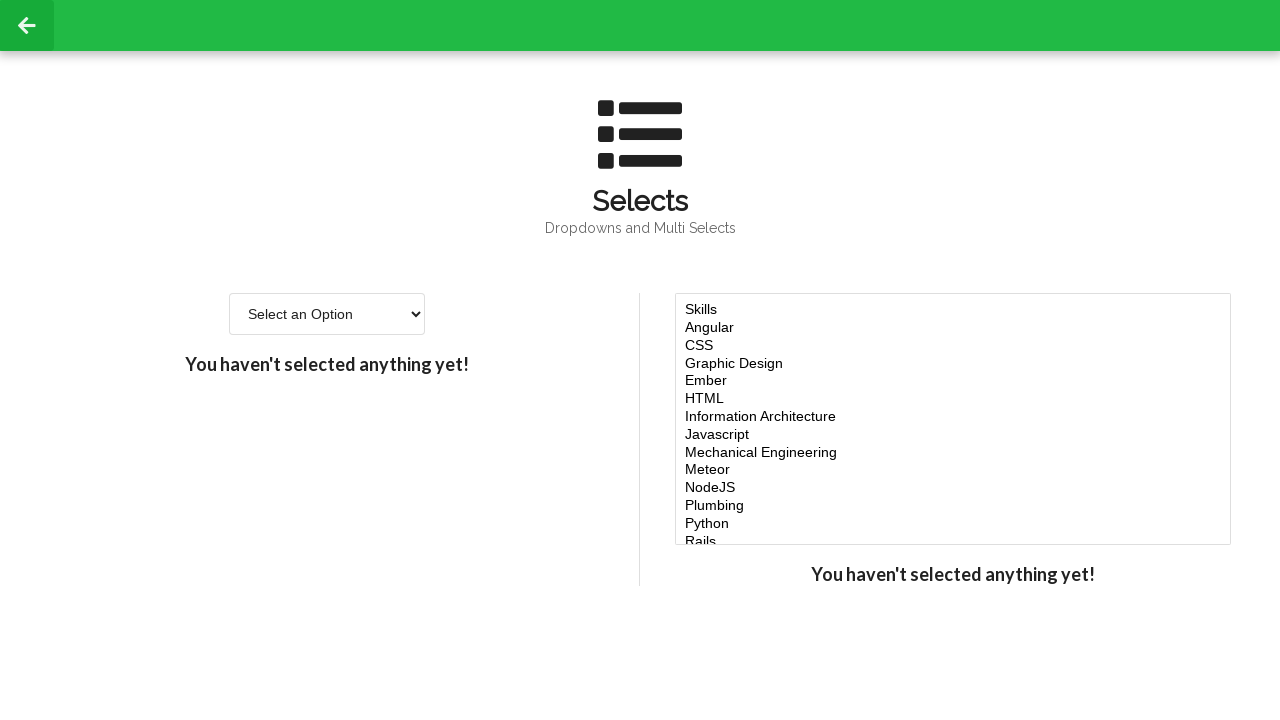

Selected 'Javascript' option using visible text on #multi-select
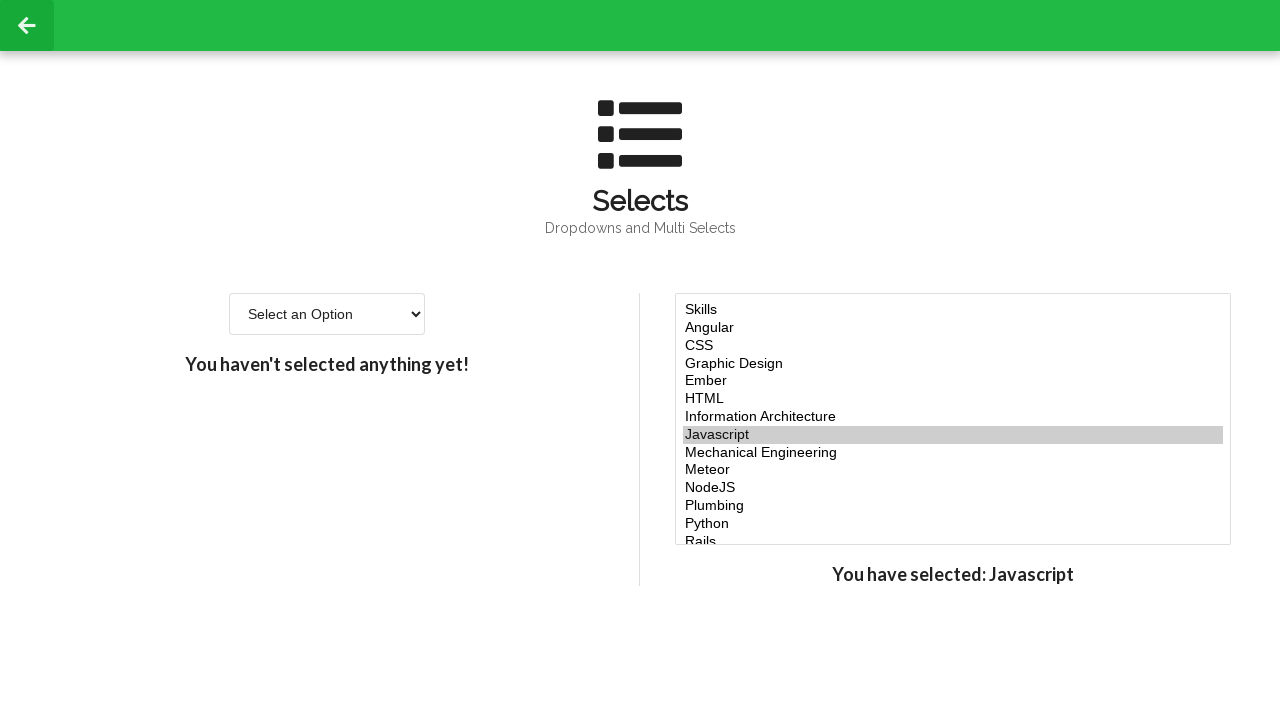

Selected option at index 4 on #multi-select
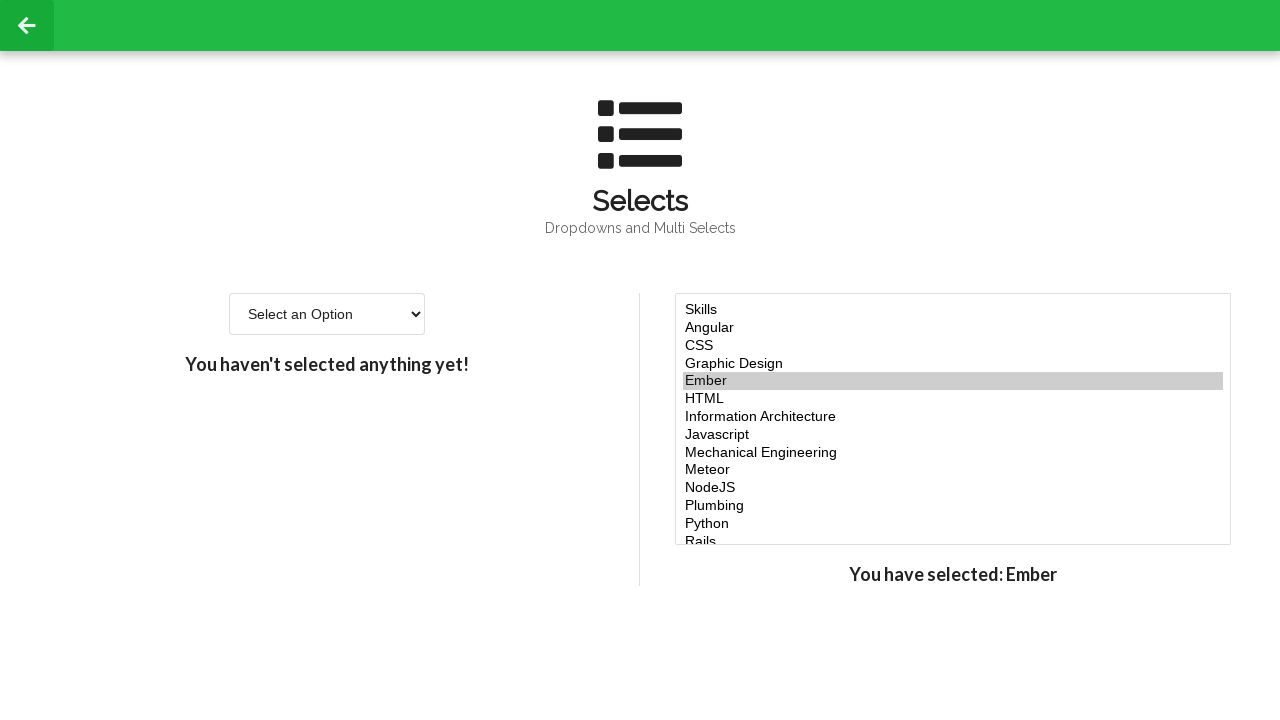

Selected option at index 5 on #multi-select
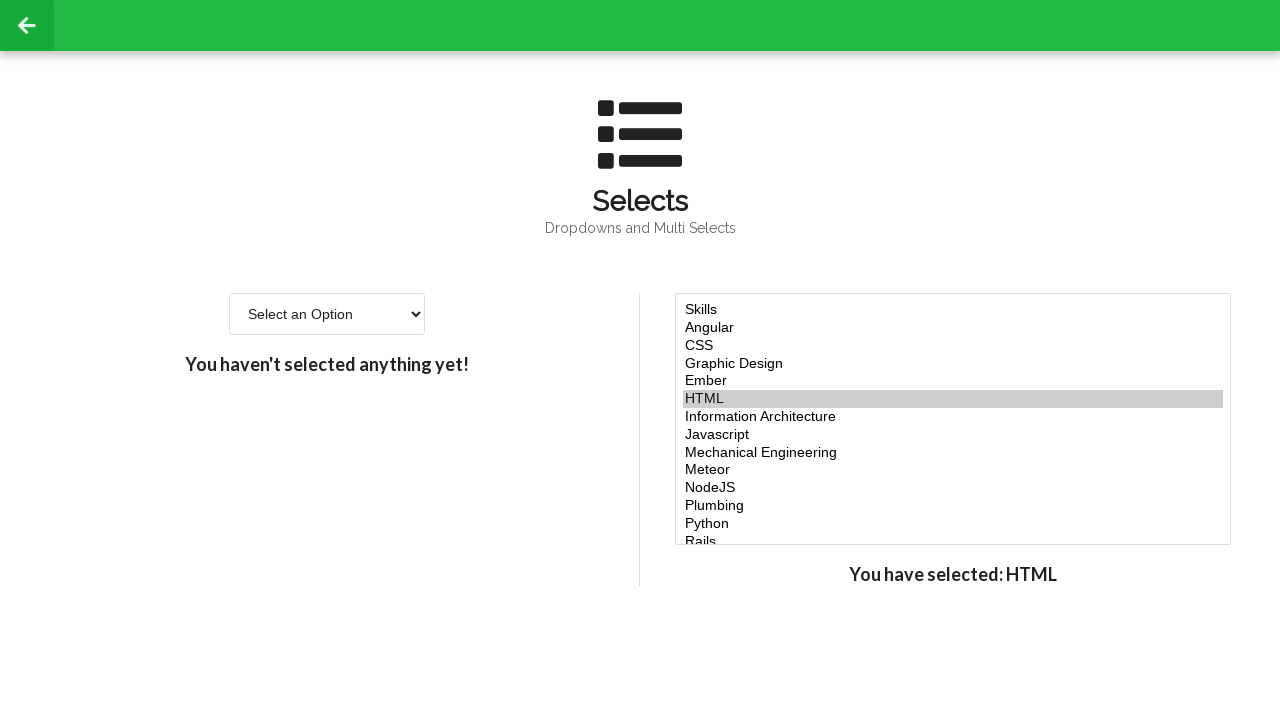

Selected option at index 6 on #multi-select
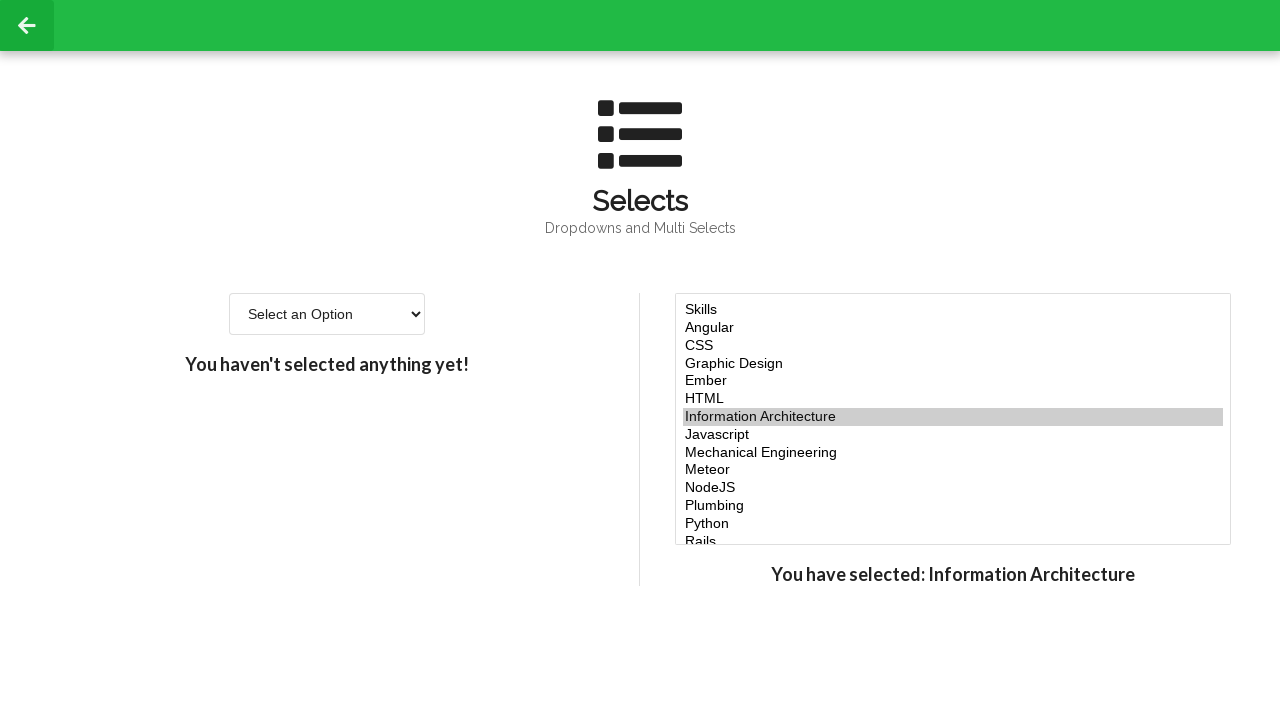

Selected 'NodeJS' option using value attribute on #multi-select
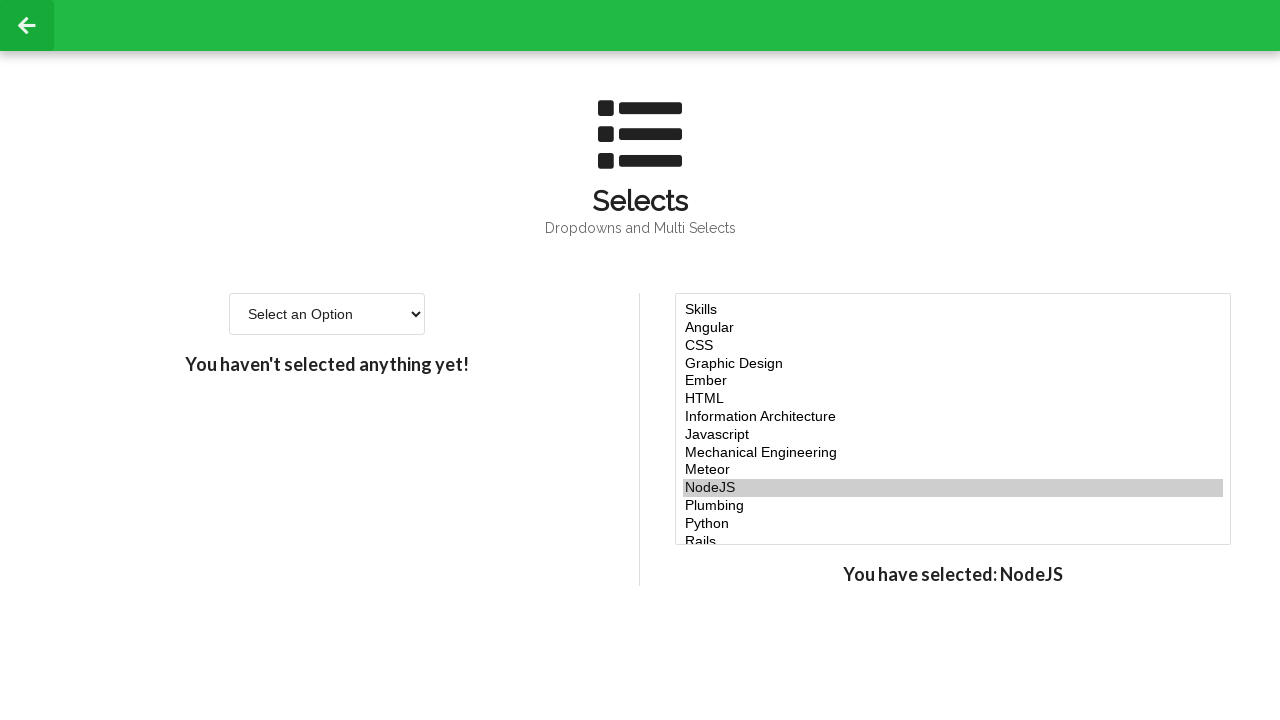

Re-selected options excluding index 5 - kept Javascript, index 4, index 6, and NodeJS on #multi-select
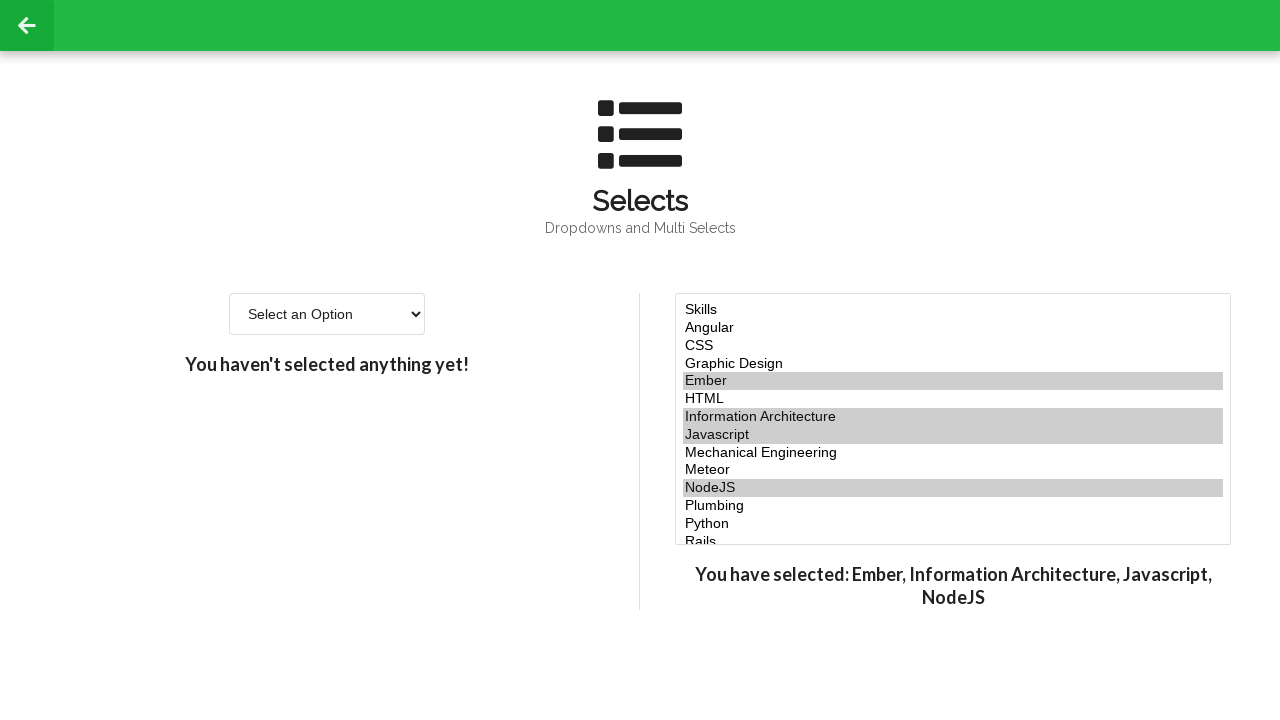

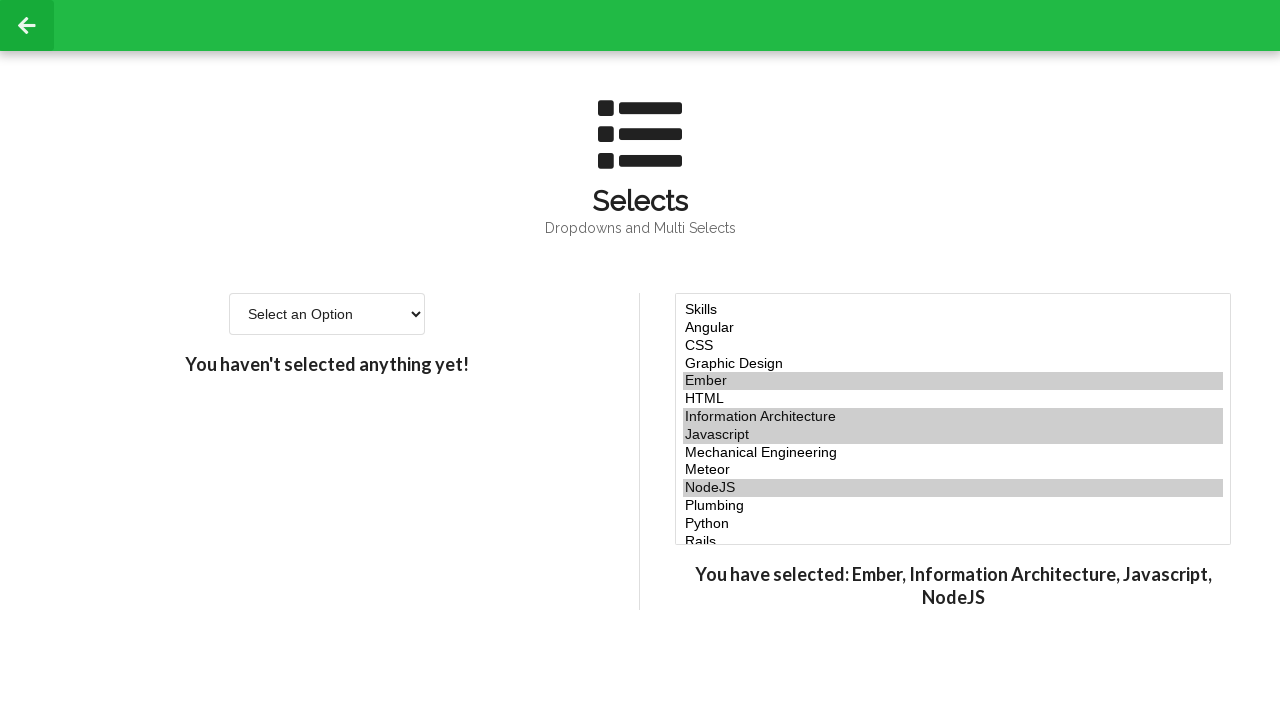